Tests selective checkbox handling by clicking only the first four day checkboxes

Starting URL: https://testautomationpractice.blogspot.com/

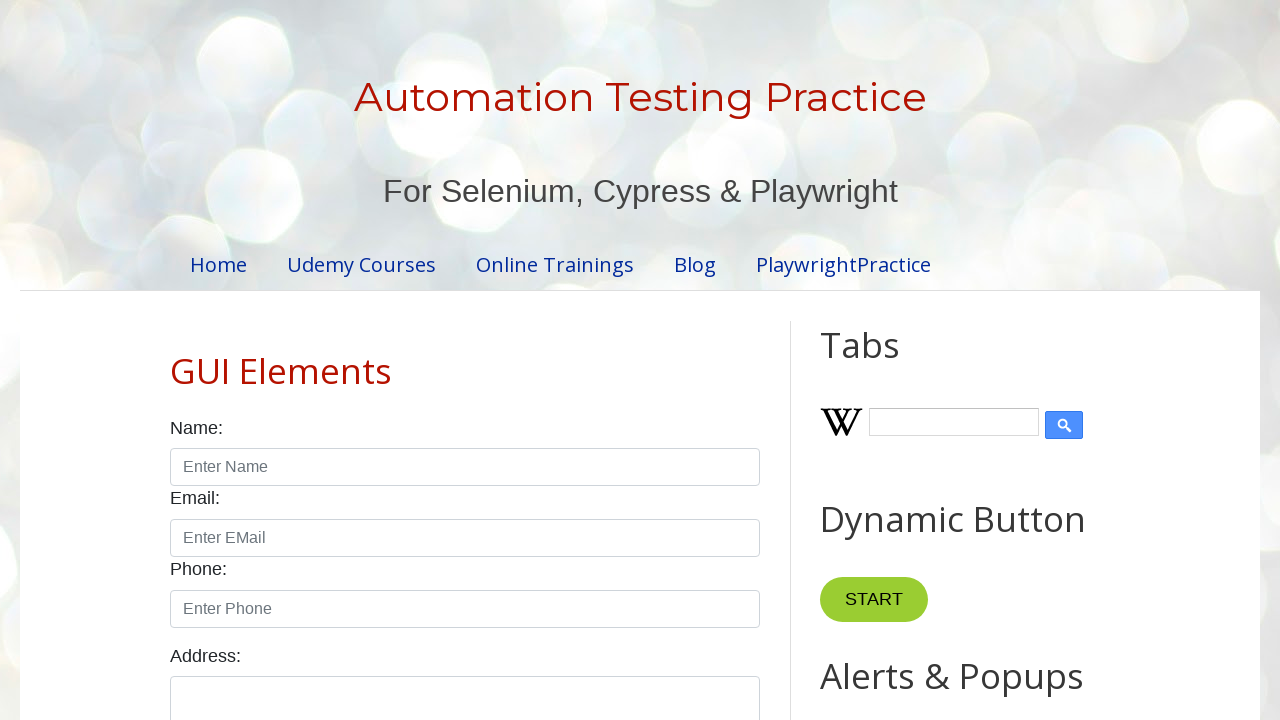

Scrolled down 300 pixels to make checkboxes visible
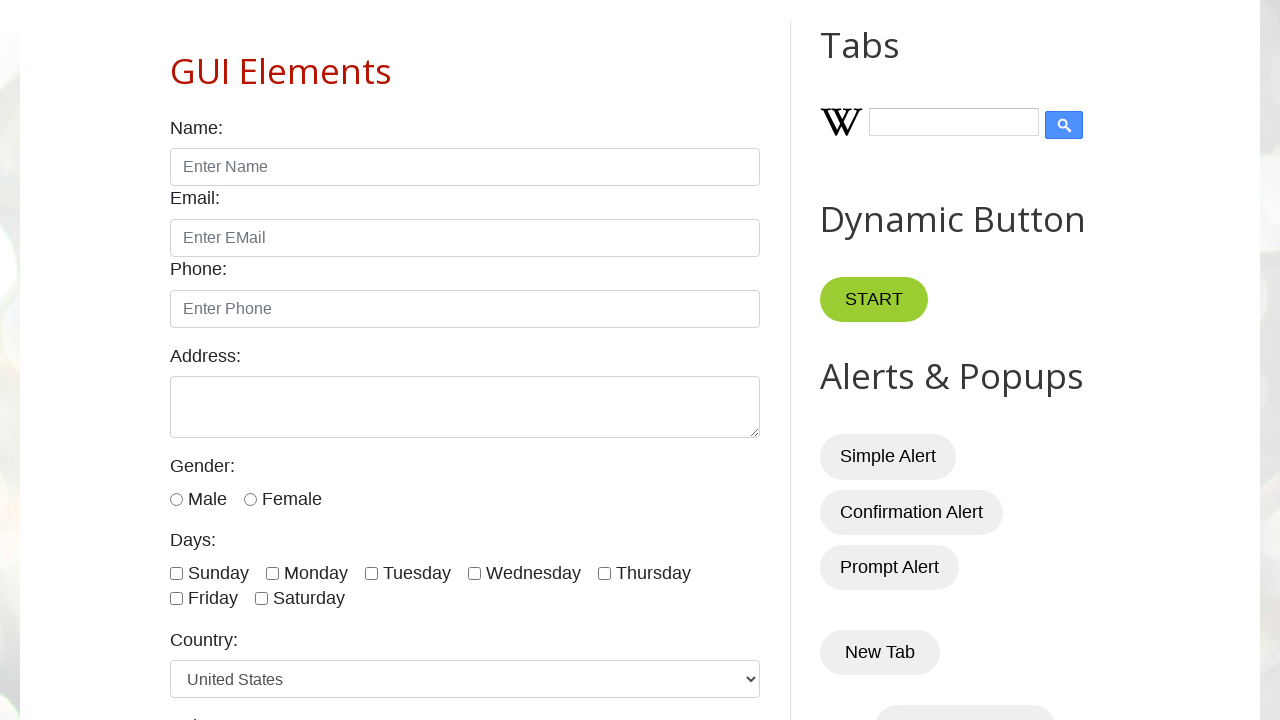

Located all day checkboxes
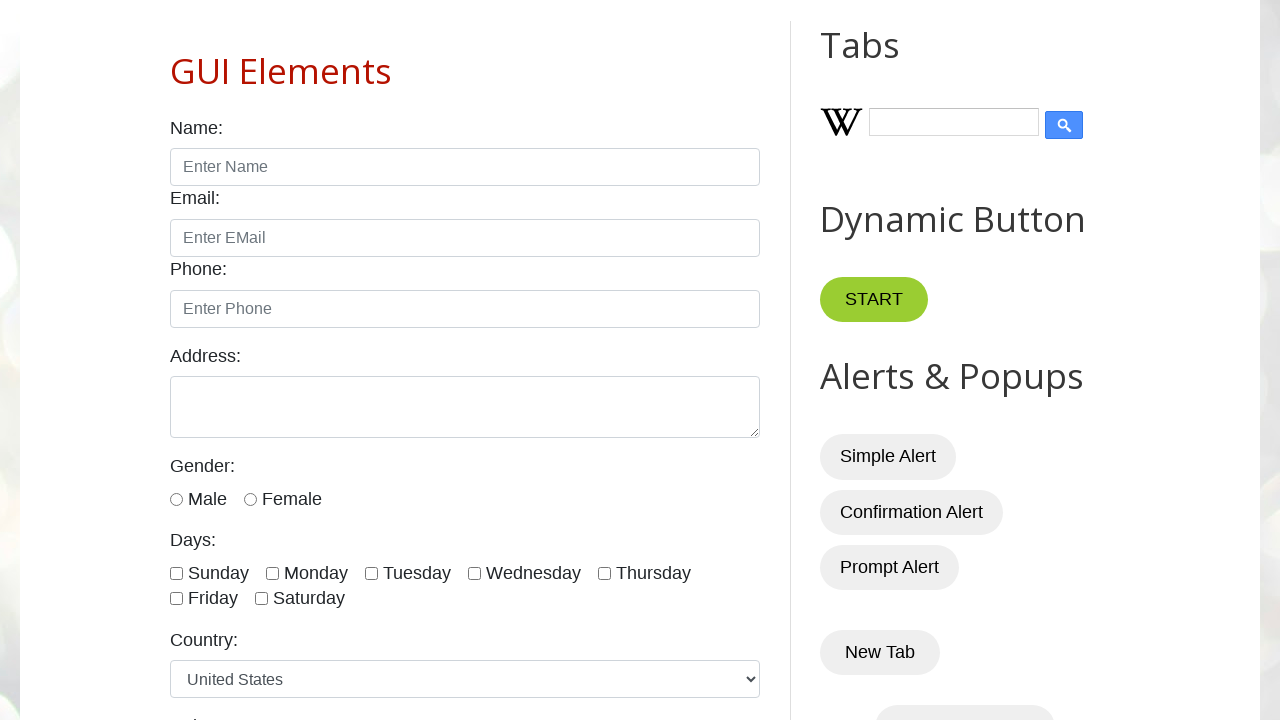

Found 7 day checkboxes
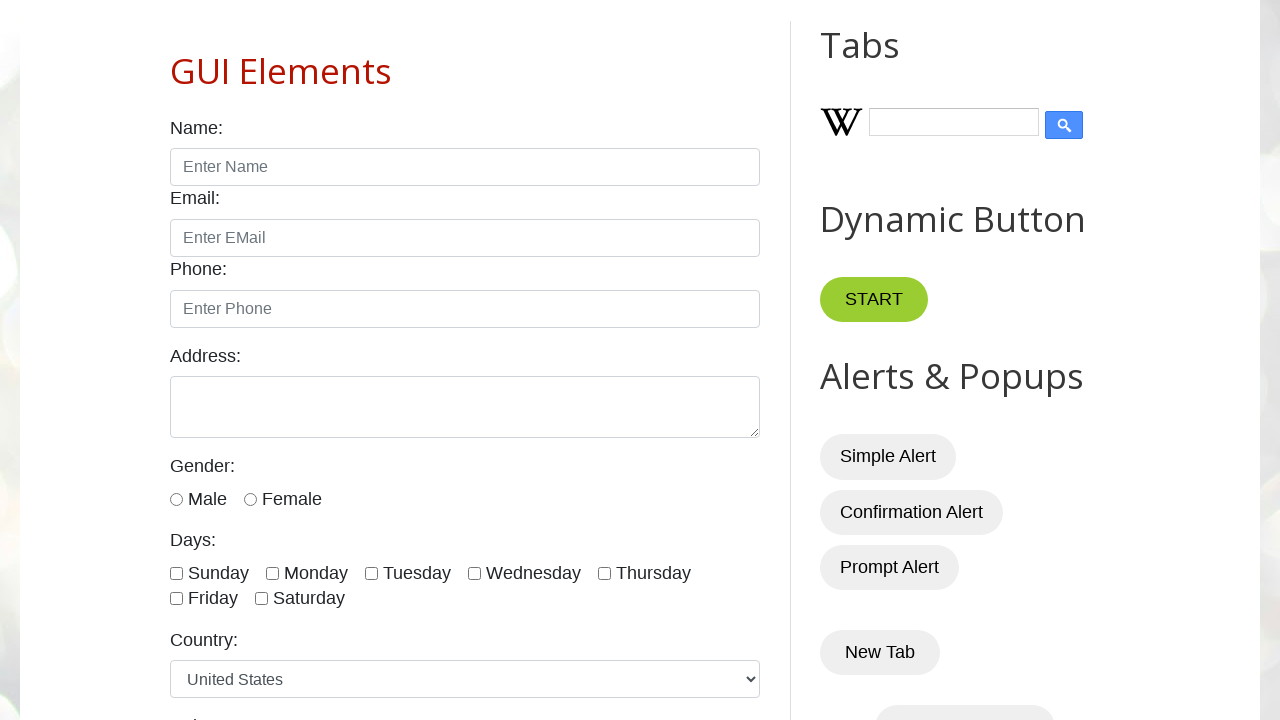

Clicked day checkbox 1 of first 4 at (176, 573) on xpath=//input[@type='checkbox' and contains(@id,'day')] >> nth=0
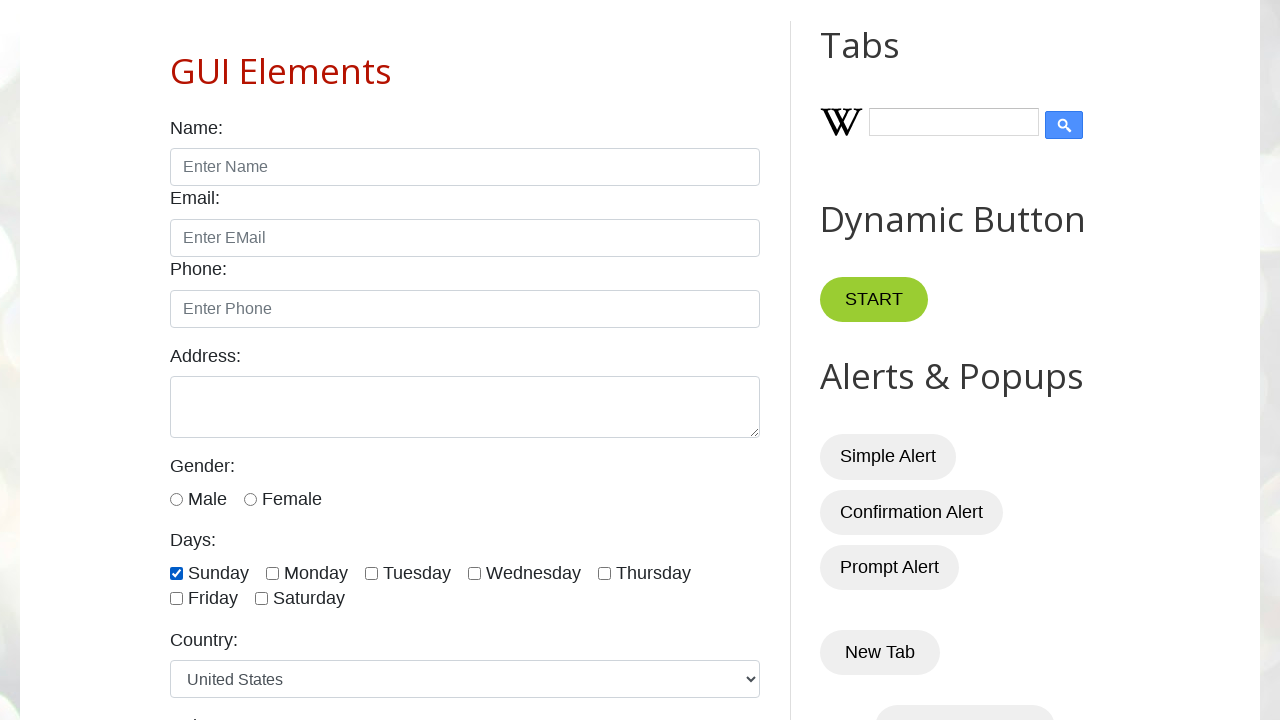

Clicked day checkbox 2 of first 4 at (272, 573) on xpath=//input[@type='checkbox' and contains(@id,'day')] >> nth=1
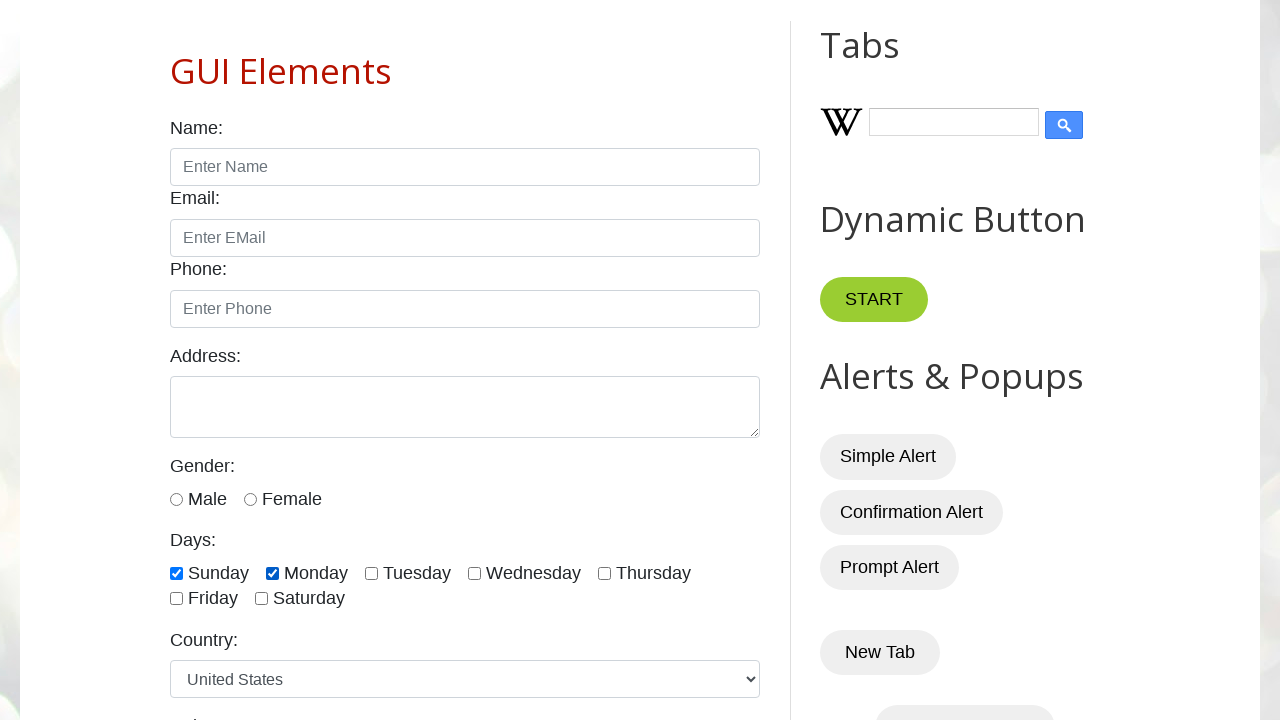

Clicked day checkbox 3 of first 4 at (372, 573) on xpath=//input[@type='checkbox' and contains(@id,'day')] >> nth=2
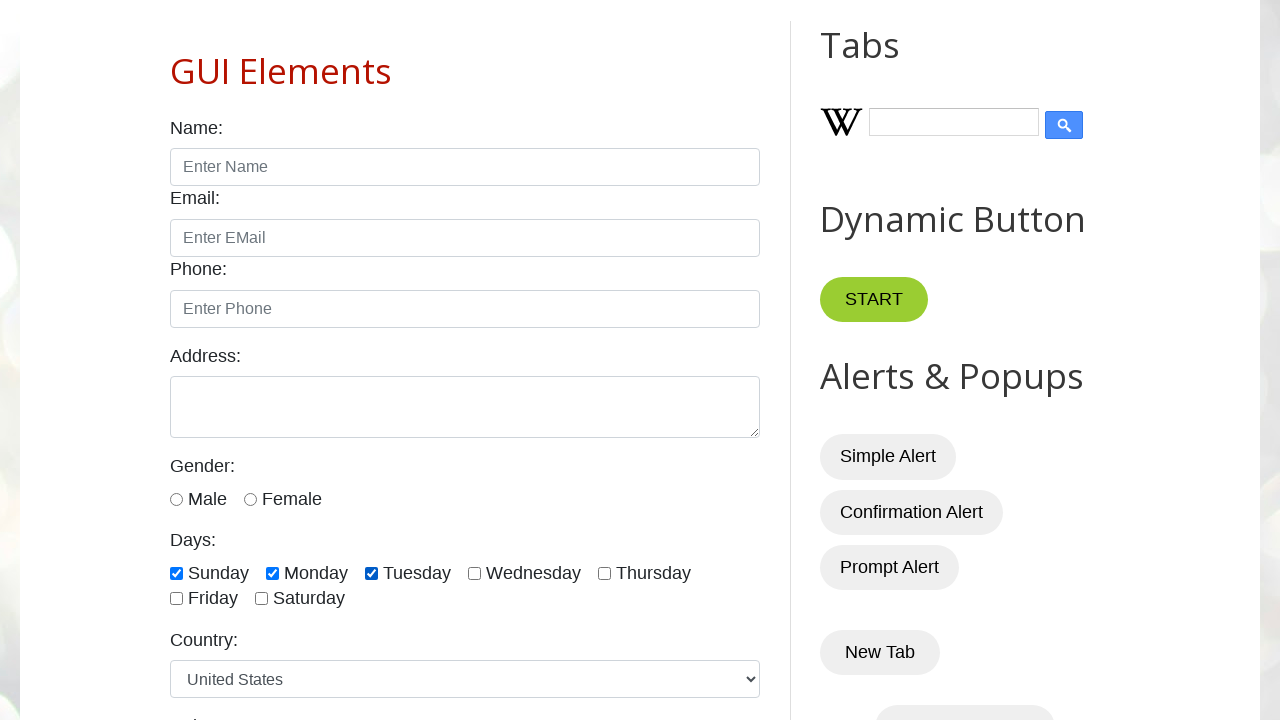

Clicked day checkbox 4 of first 4 at (474, 573) on xpath=//input[@type='checkbox' and contains(@id,'day')] >> nth=3
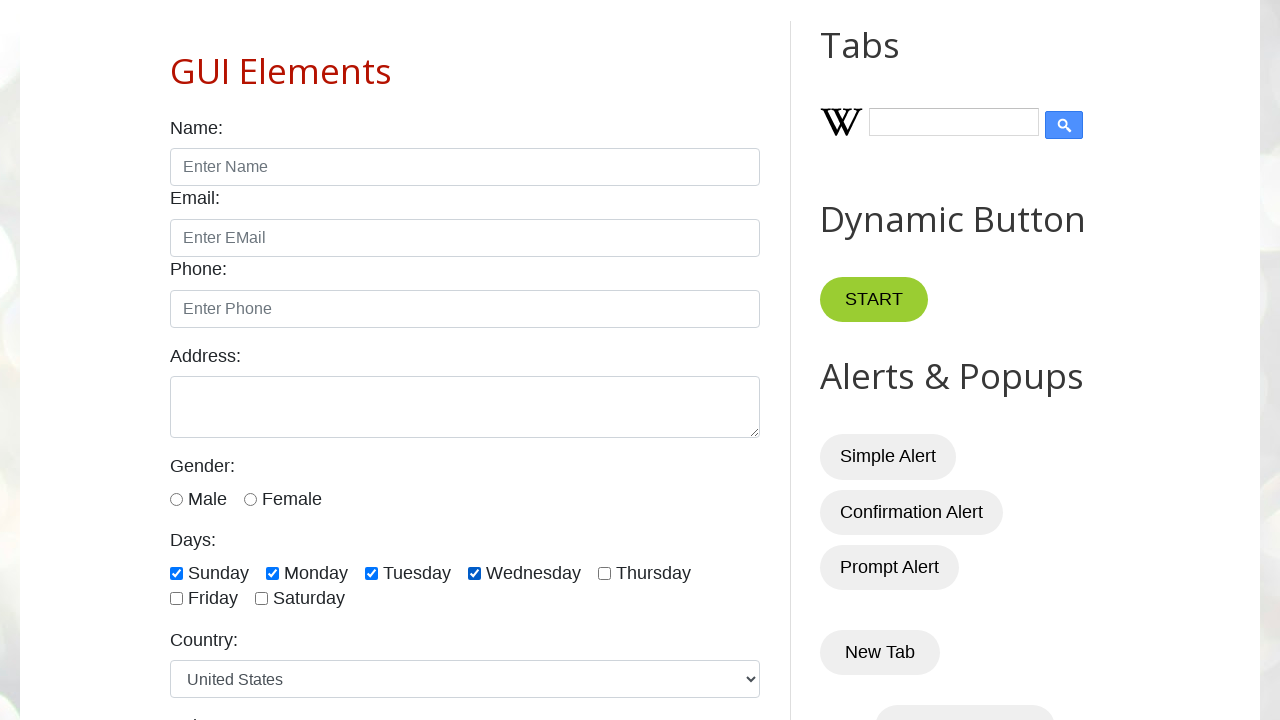

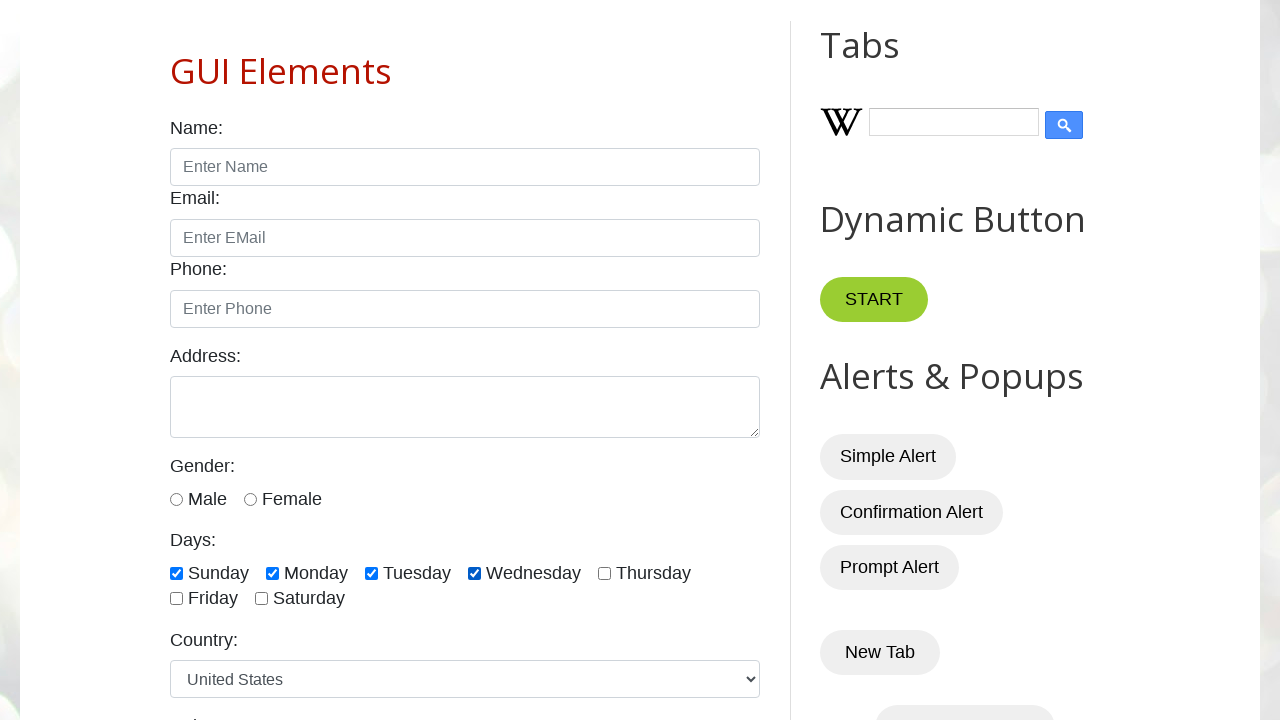